Solves a math problem by reading two numbers from the page, calculating their sum, and selecting the result from a dropdown menu

Starting URL: http://suninjuly.github.io/selects2.html

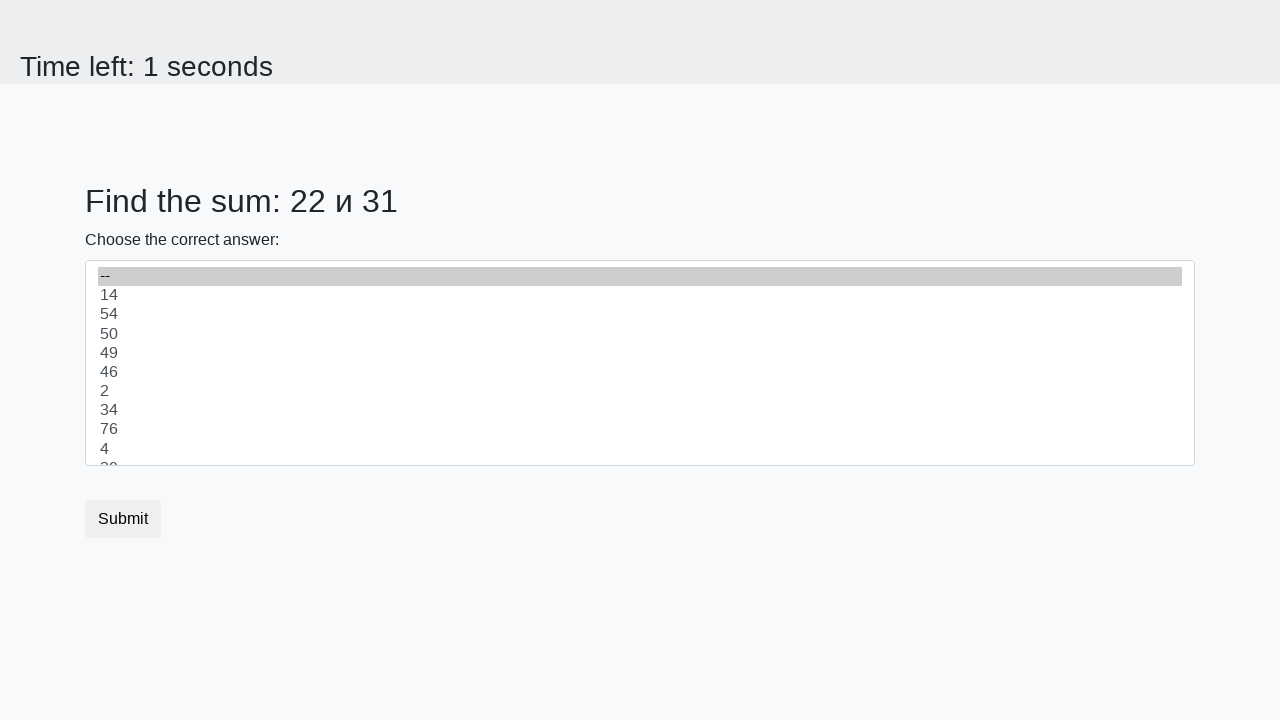

Read first number from #num1 element
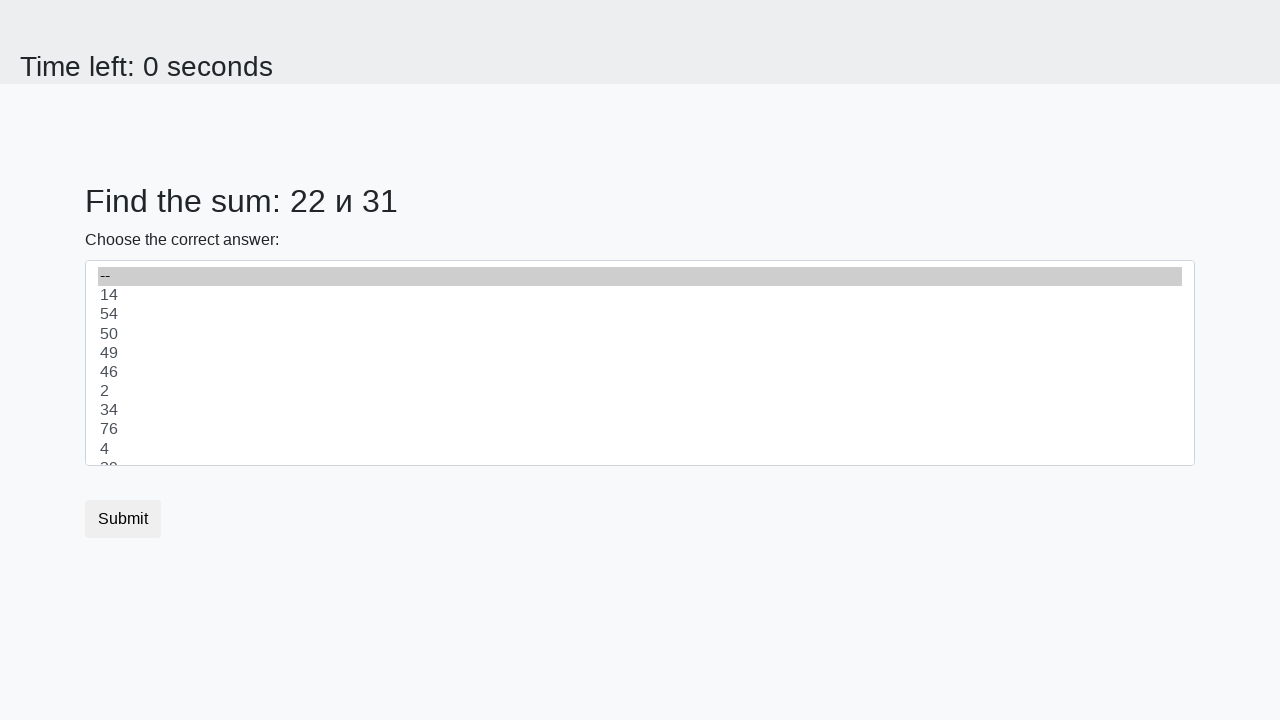

Read second number from #num2 element
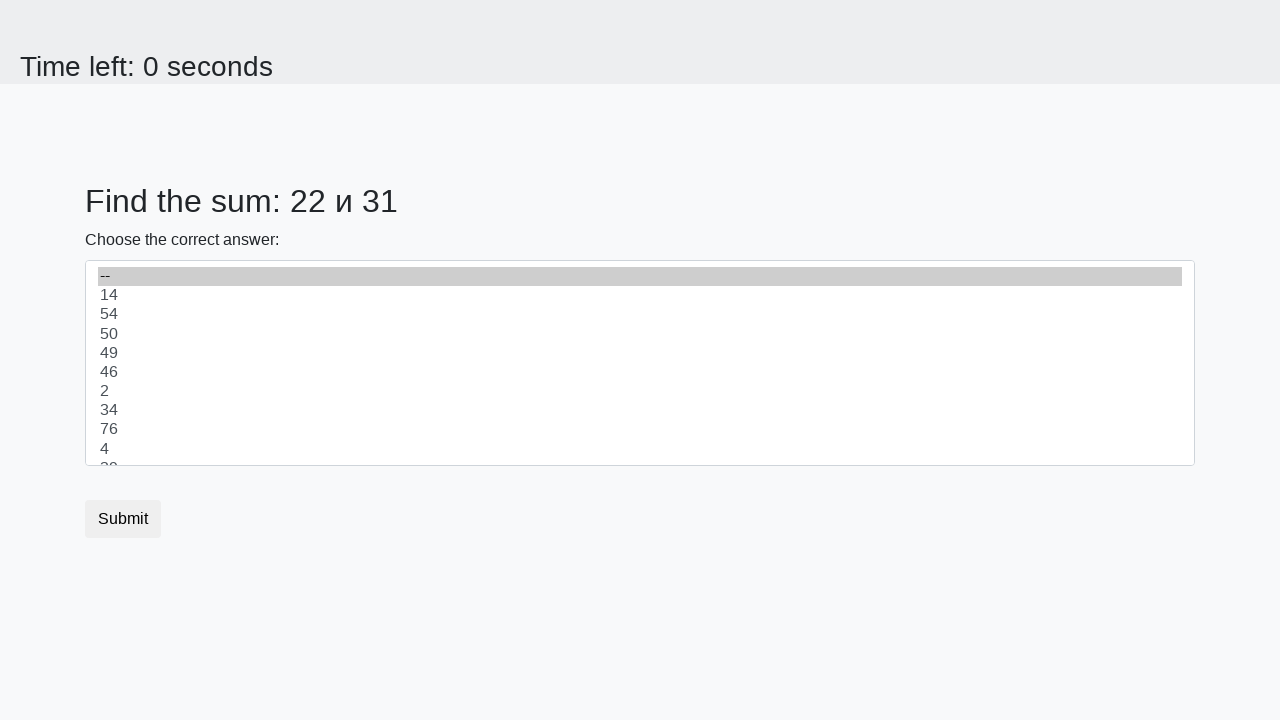

Calculated sum of 22 + 31 = 53
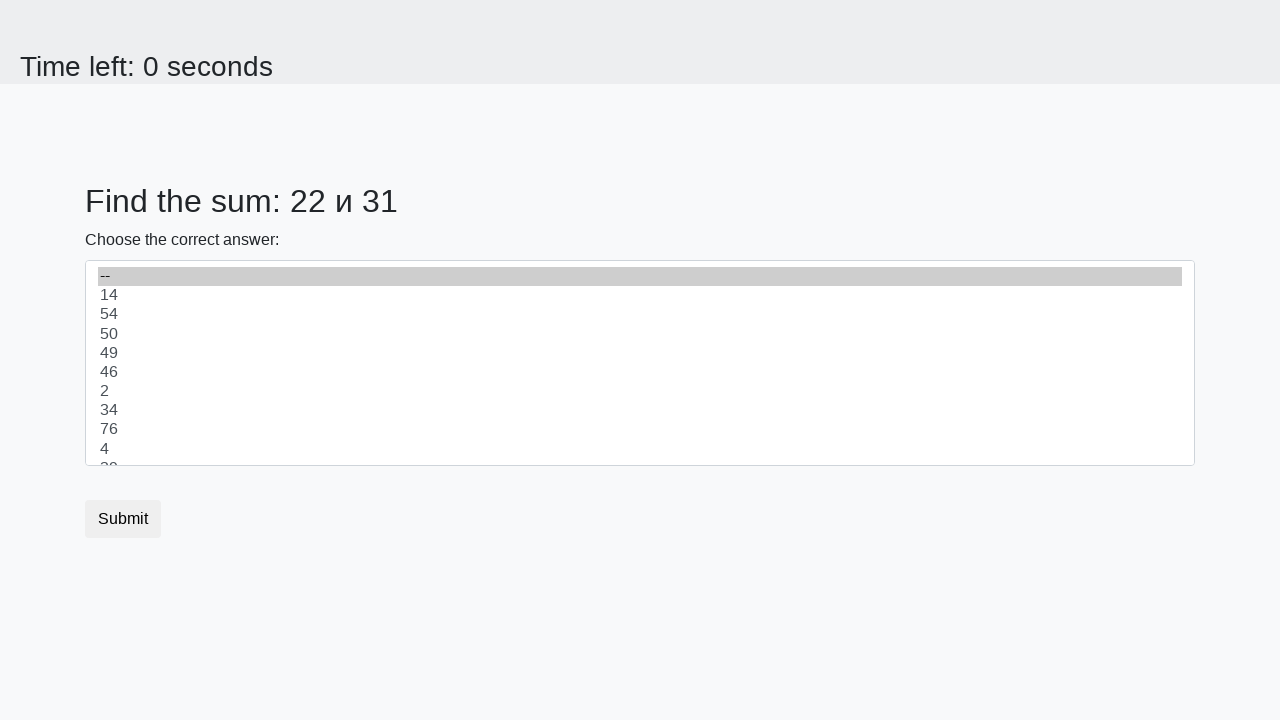

Selected 53 from dropdown menu on .custom-select
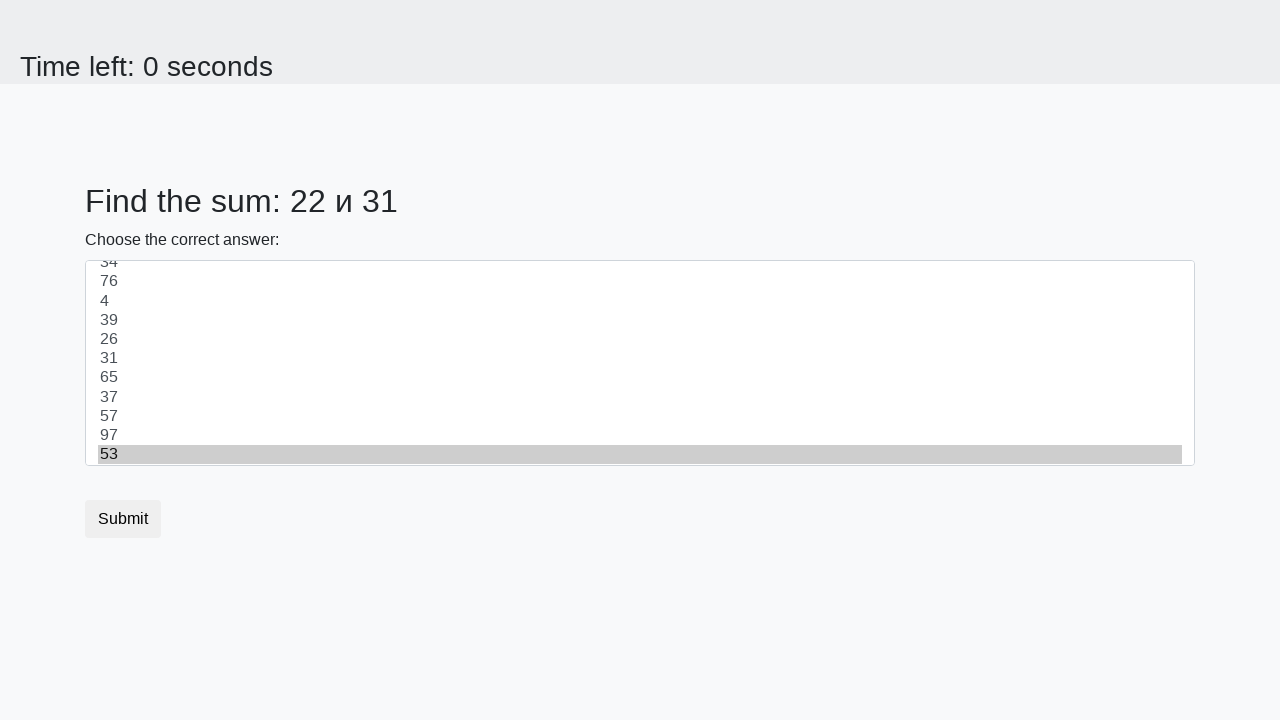

Clicked submit button to submit form at (123, 519) on button[type="submit"]
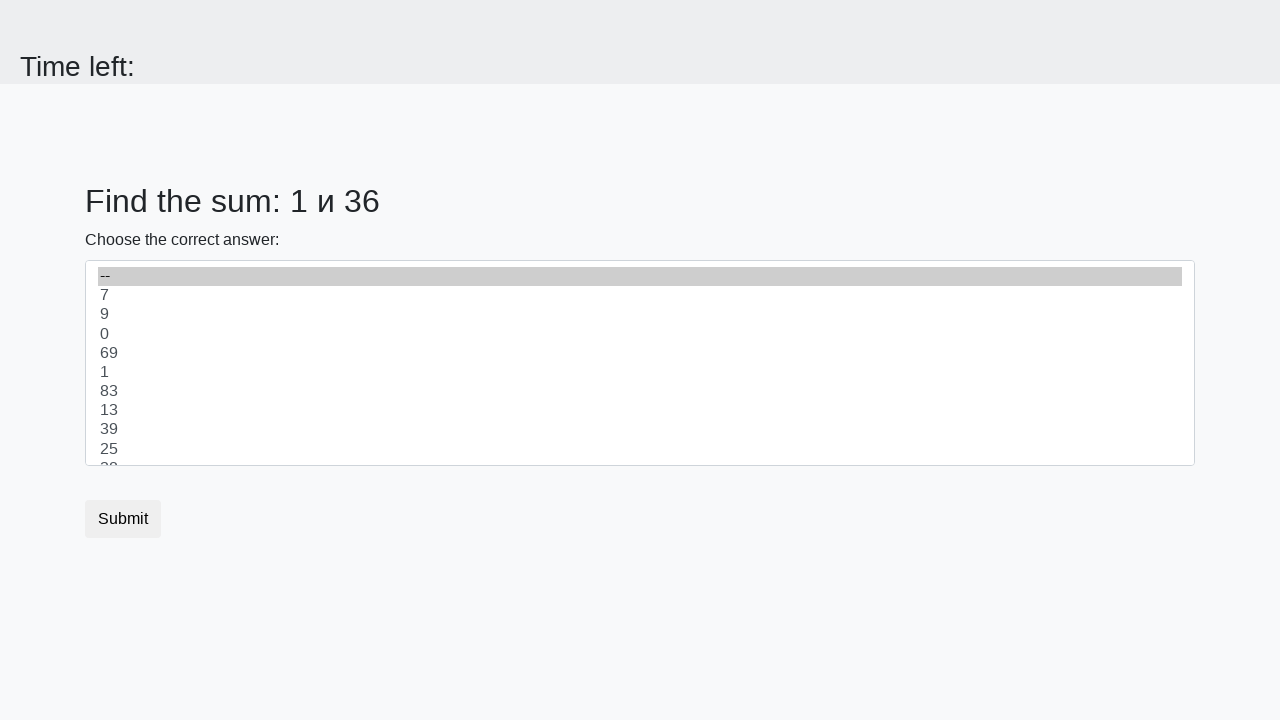

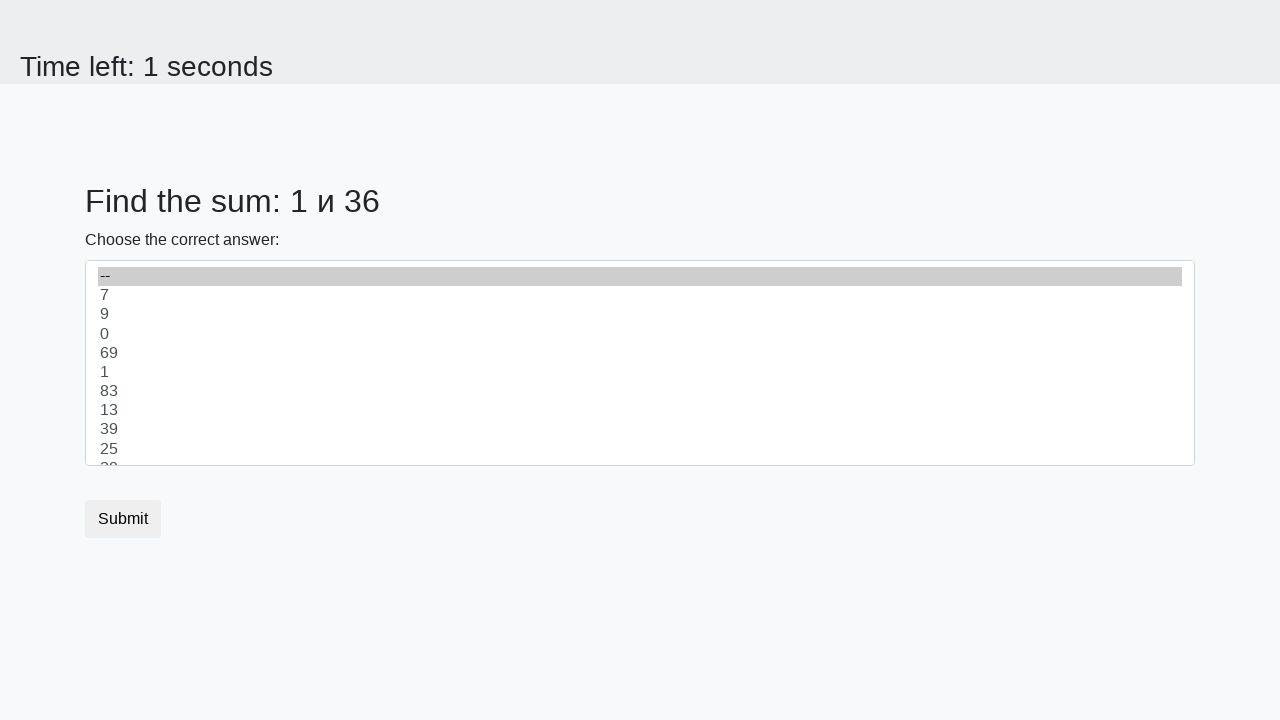